Tests a practice form by filling name field, toggling checkbox, selecting dropdown options, clicking radio buttons, and submitting the form to verify success message

Starting URL: https://rahulshettyacademy.com/angularpractice/

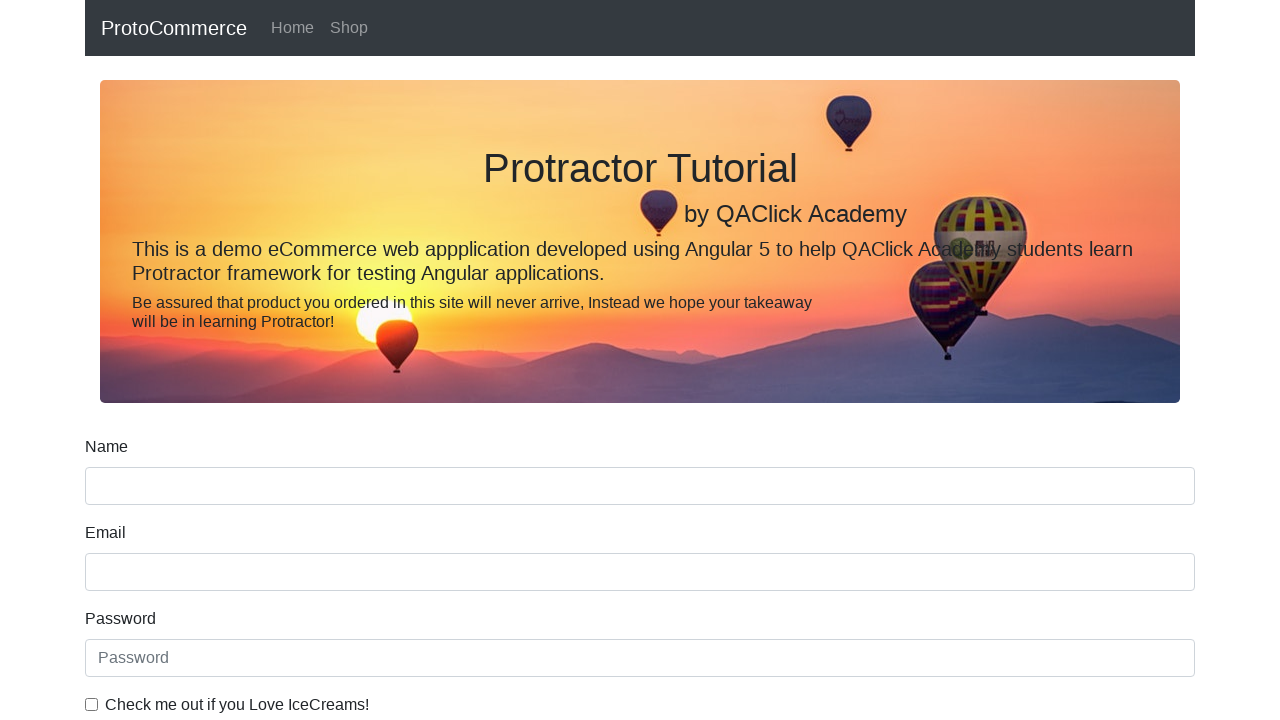

Filled name field with 'Liza' on input[name='name']
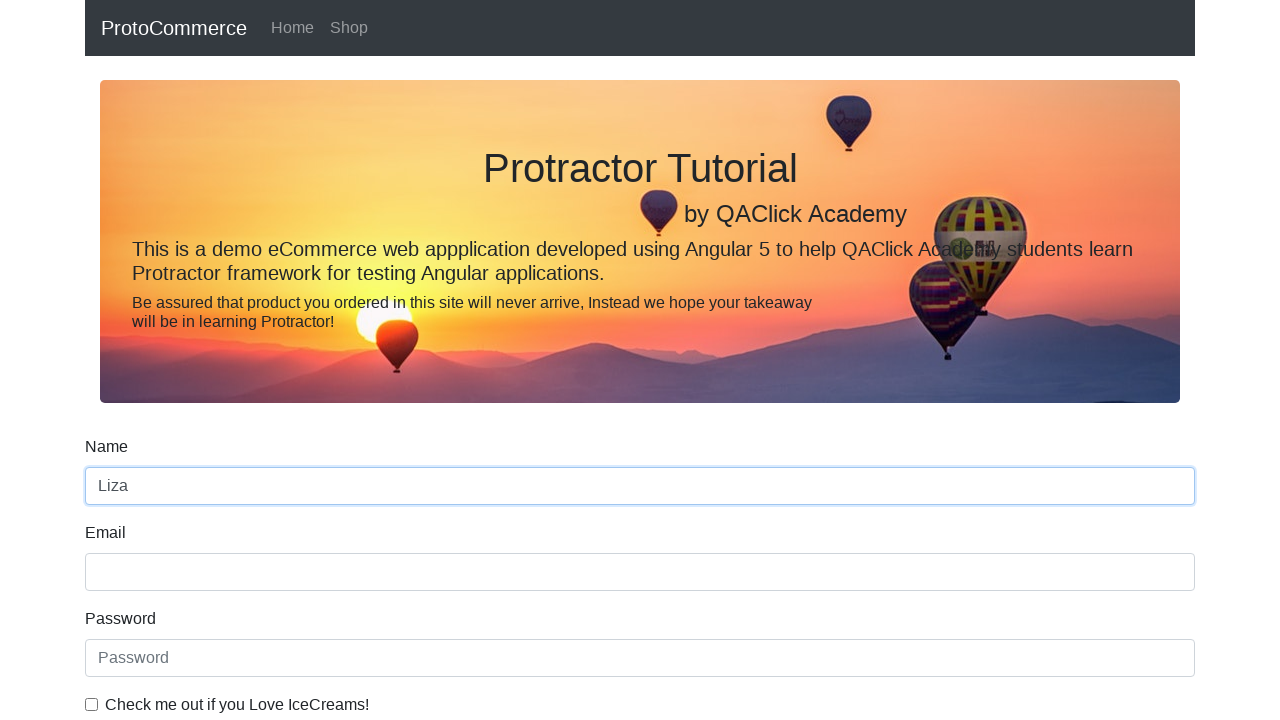

Cleared email field on input[name='email']
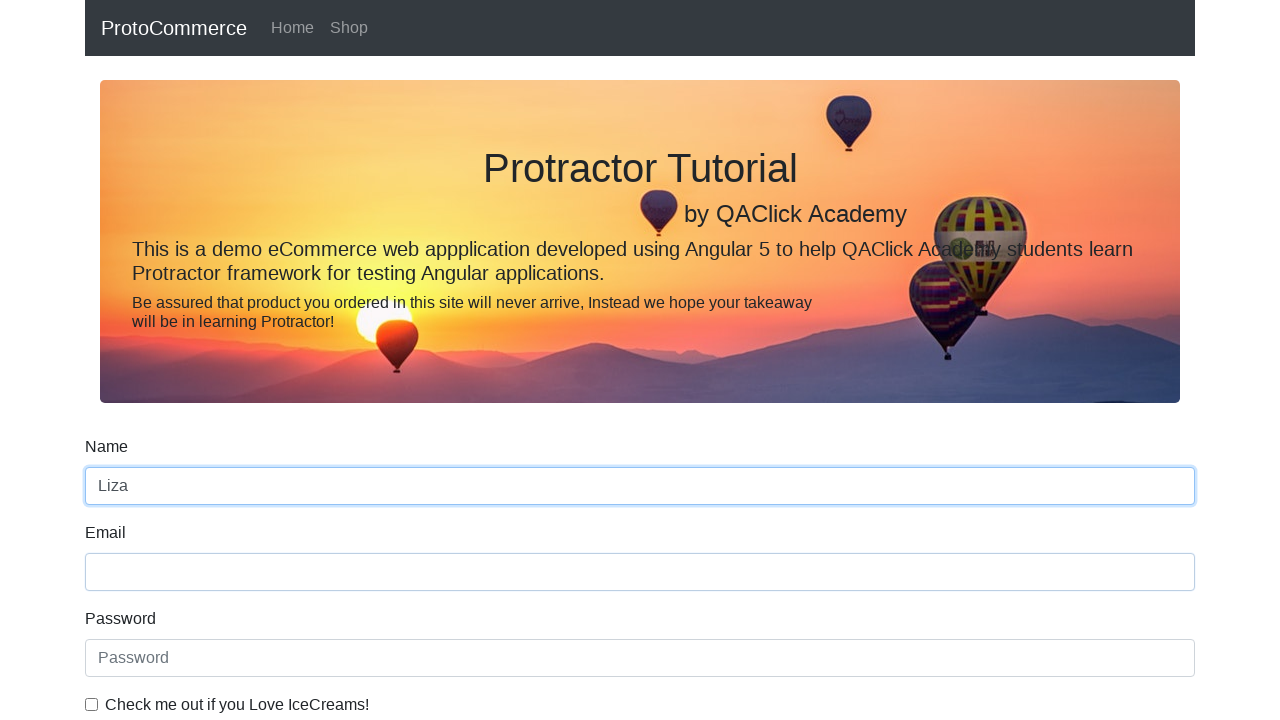

Clicked checkbox (first toggle) at (92, 704) on xpath=//*[@type='checkbox']
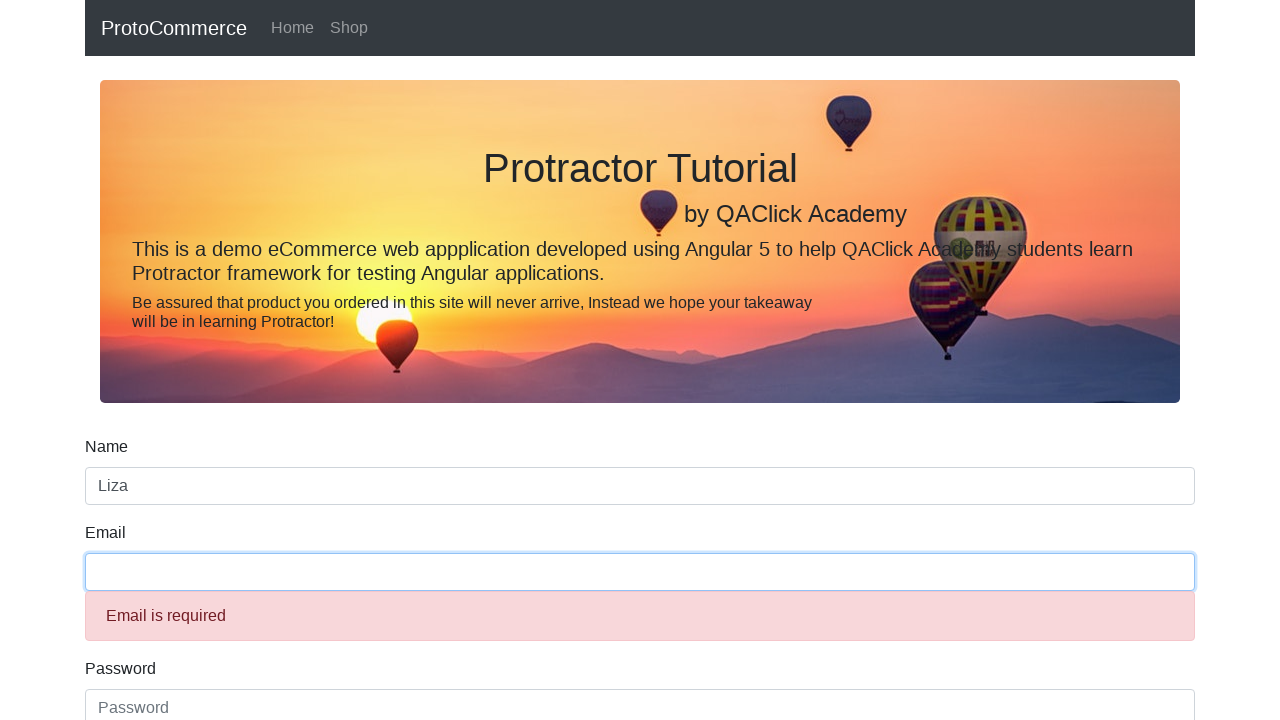

Clicked checkbox (second toggle) at (92, 360) on xpath=//*[@type='checkbox']
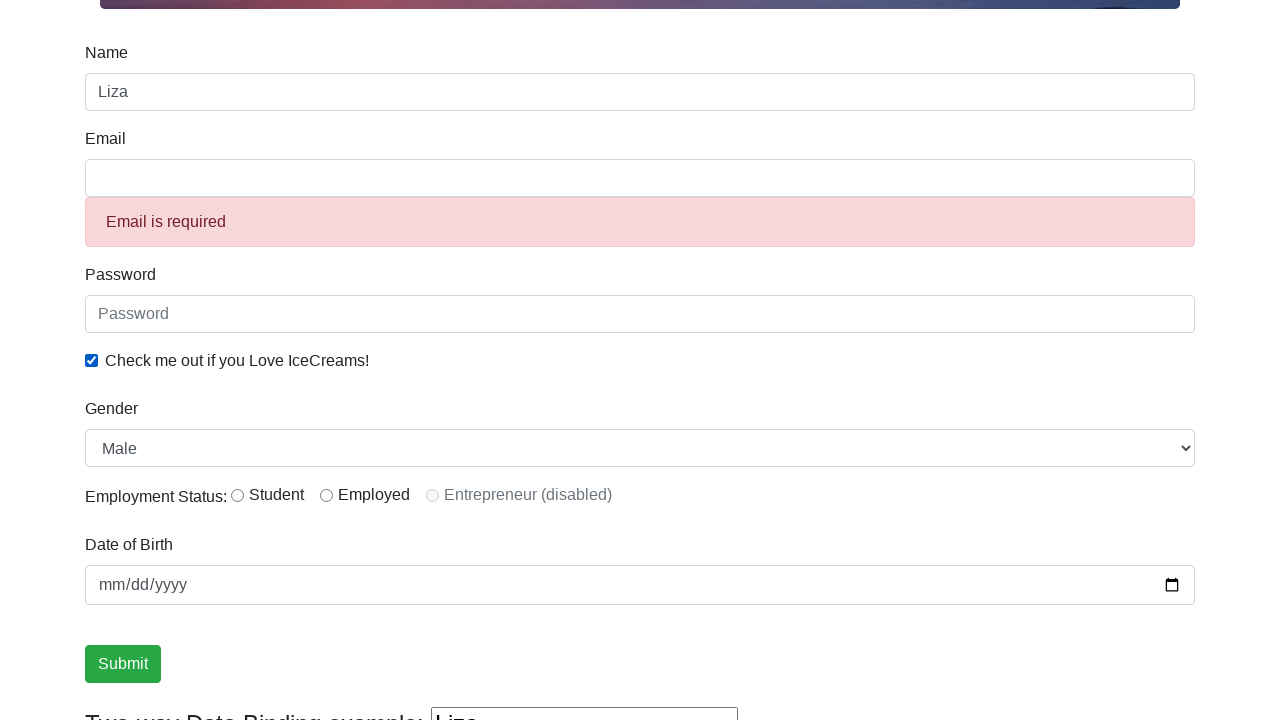

Clicked checkbox (third toggle - deselected) at (92, 360) on xpath=//*[@type='checkbox']
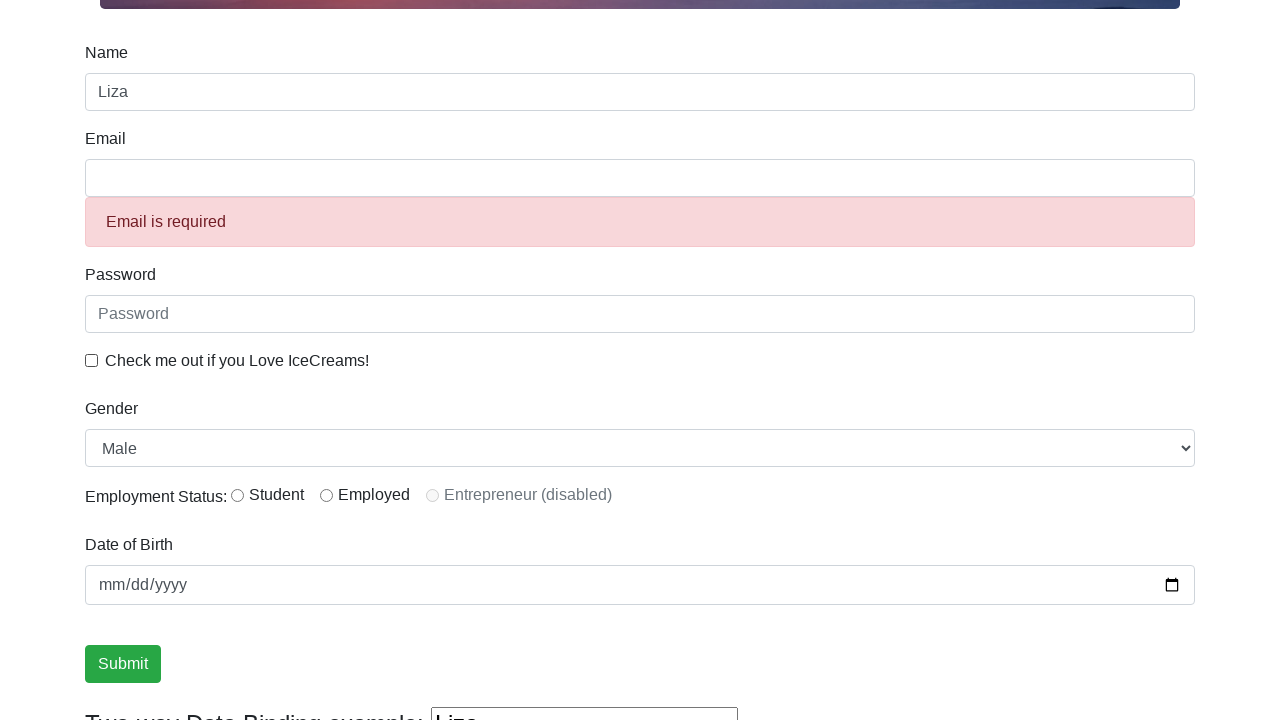

Alert for required email field appeared
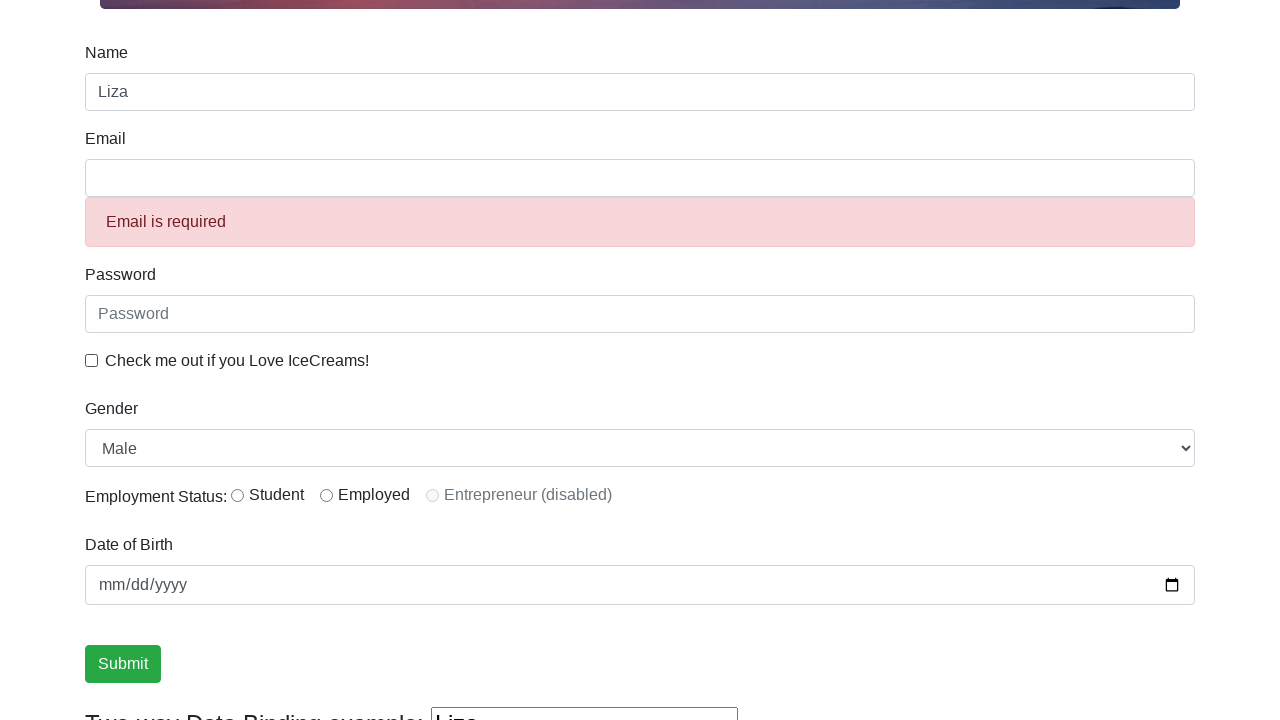

Selected 'Female' from dropdown on #exampleFormControlSelect1
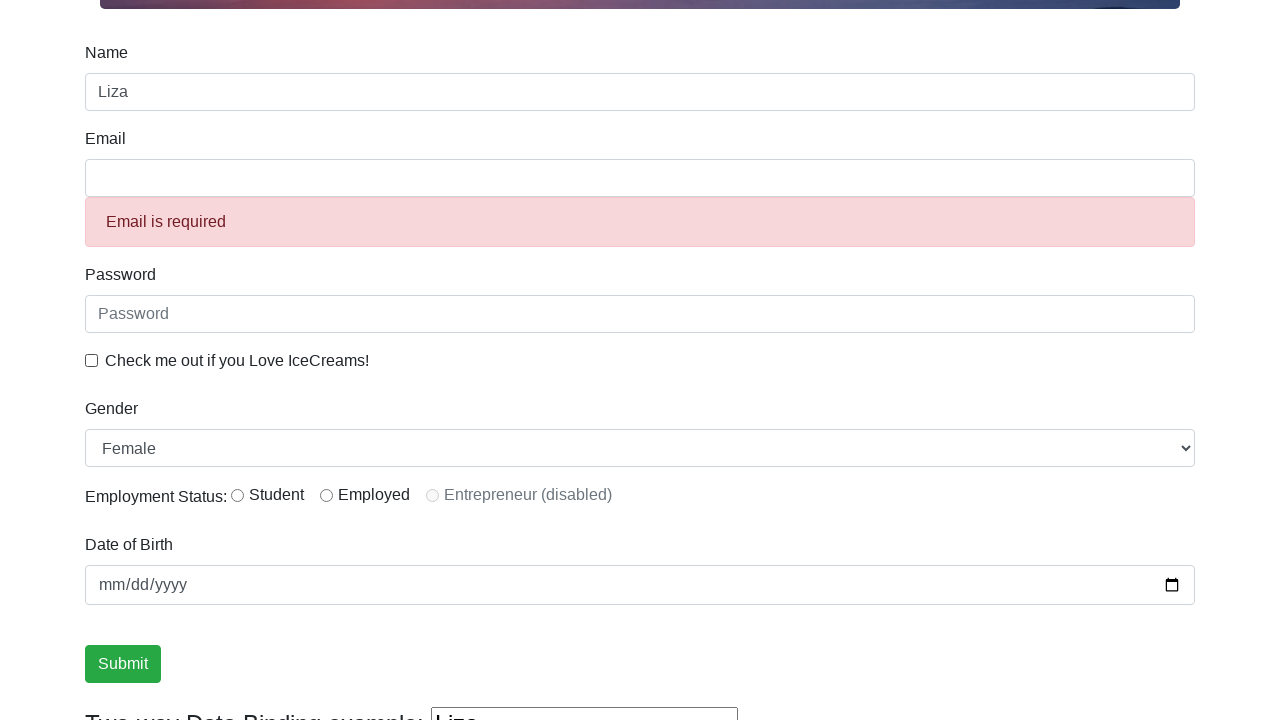

Clicked first radio button at (238, 495) on #inlineRadio1
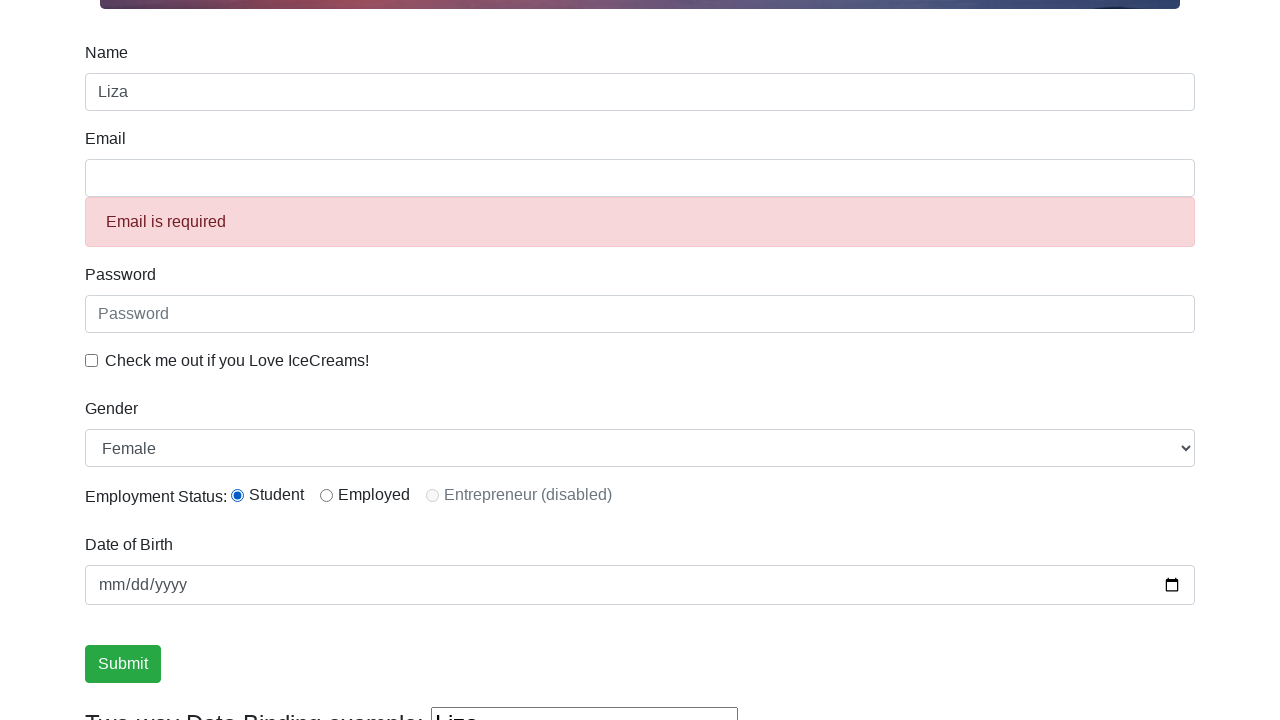

Clicked second radio button at (326, 495) on #inlineRadio2
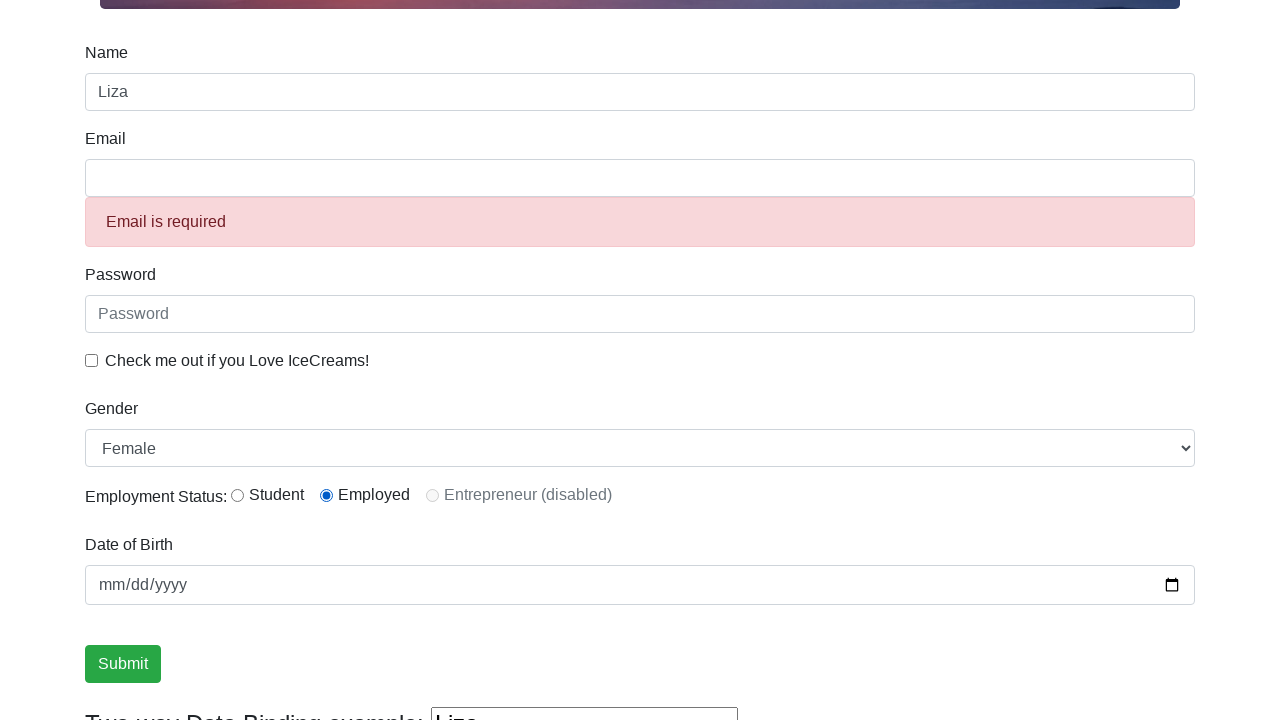

Clicked submit button at (123, 664) on input[value='Submit']
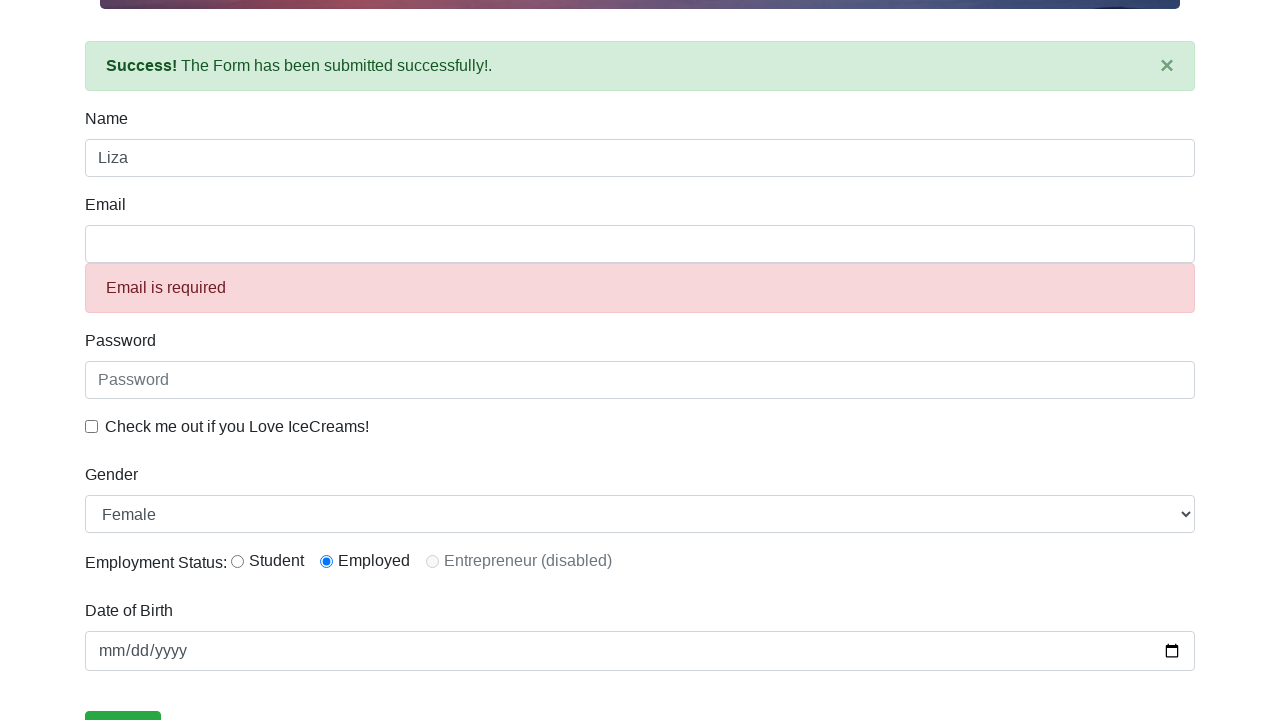

Success alert appeared confirming form submission
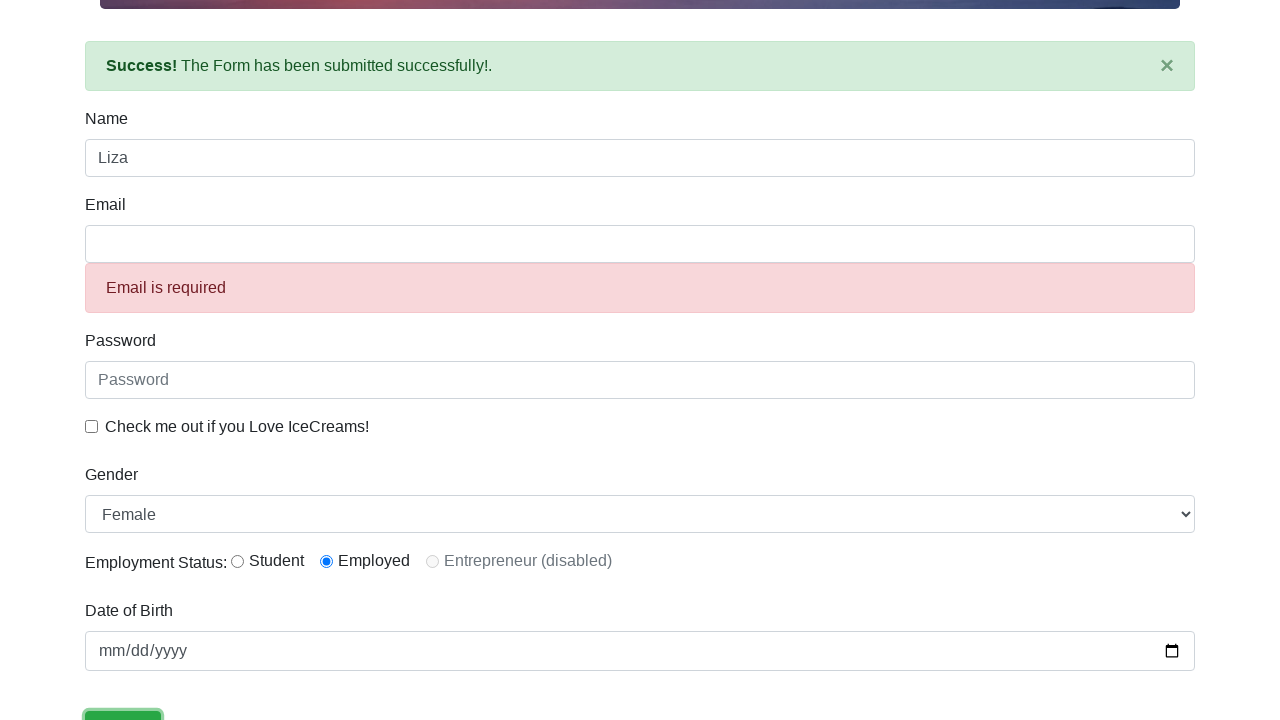

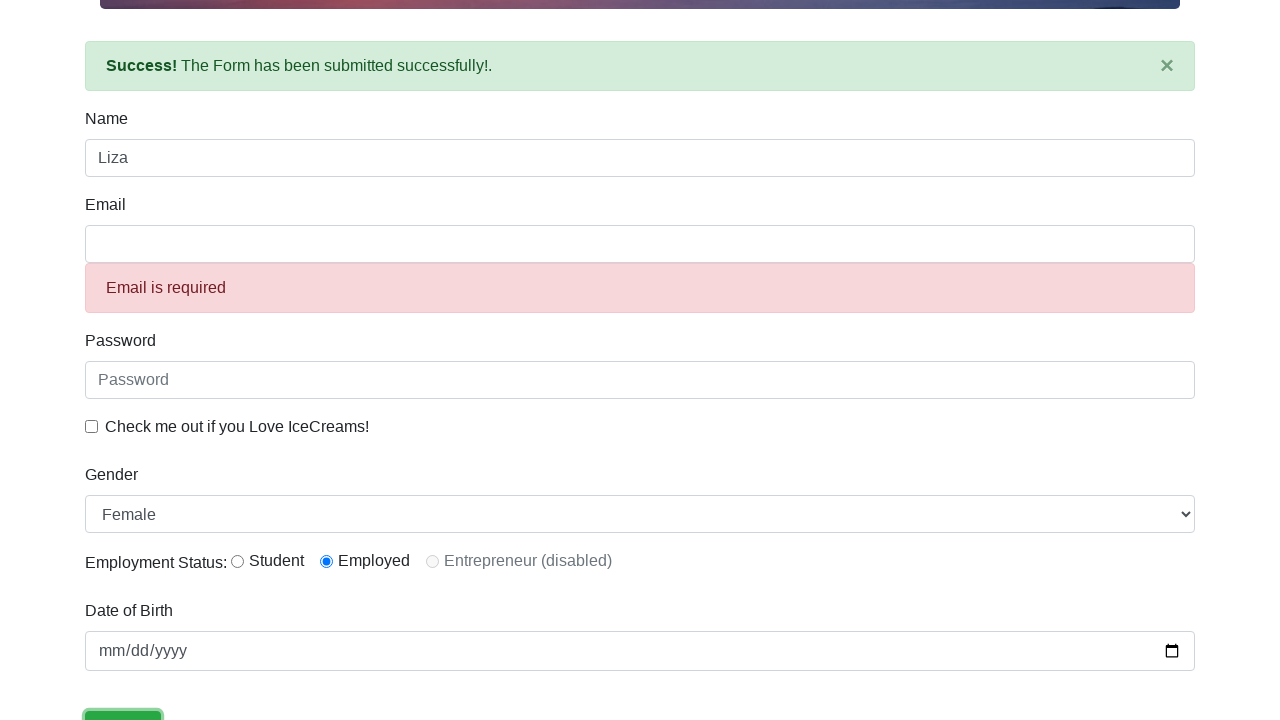